Tests the Heroku test app by verifying the main page contains the expected number of navigation links (44) and then clicks on the 5th link in the list.

Starting URL: https://the-internet.herokuapp.com/

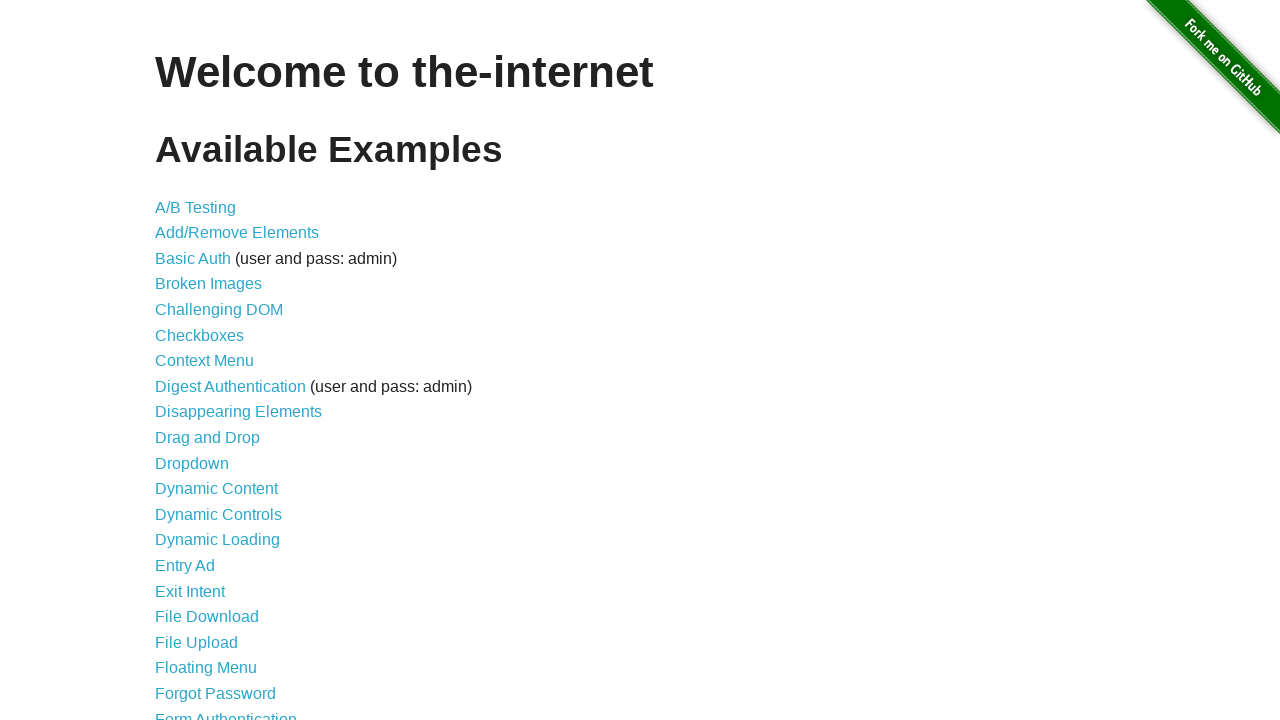

Content area loaded successfully
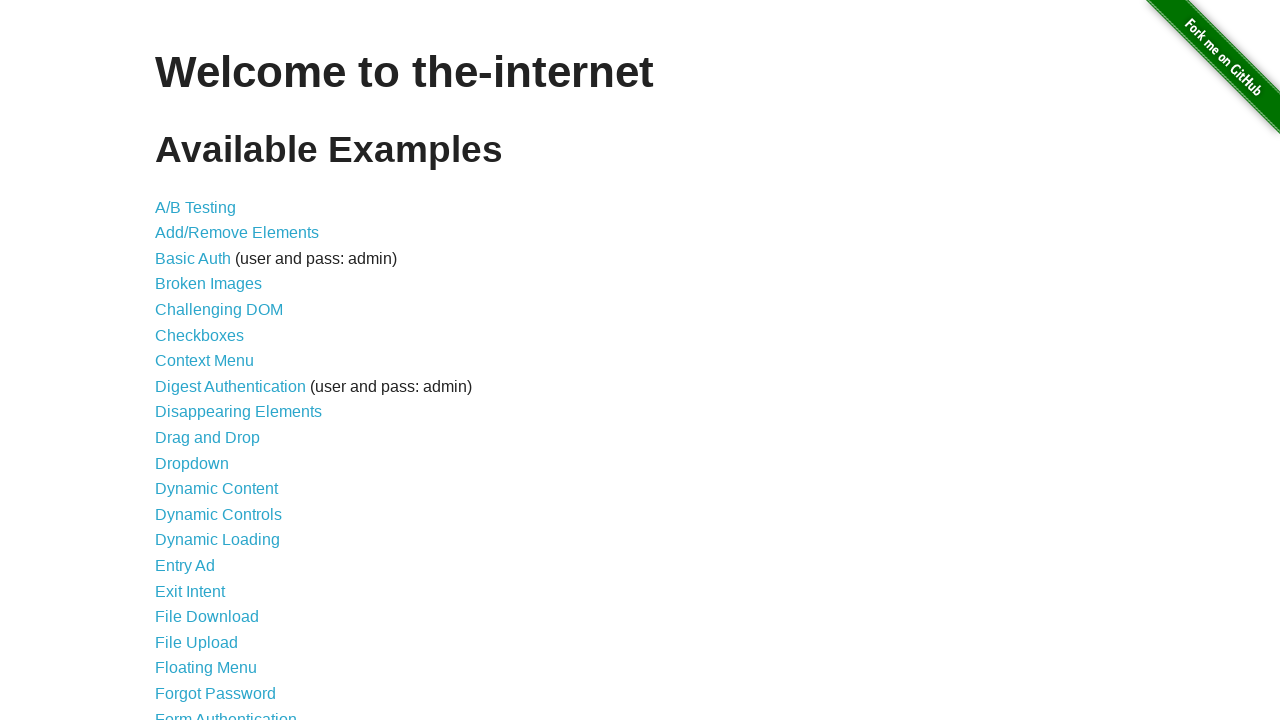

Located all navigation links in content area
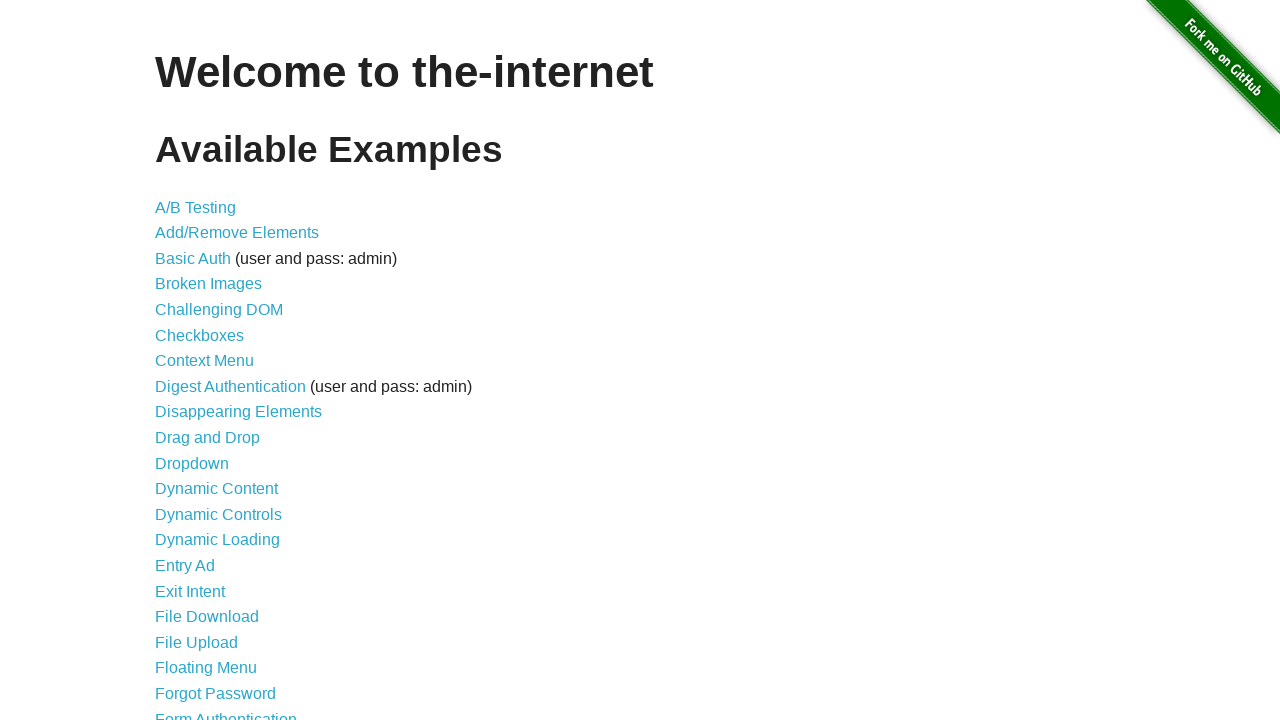

Counted 44 navigation links
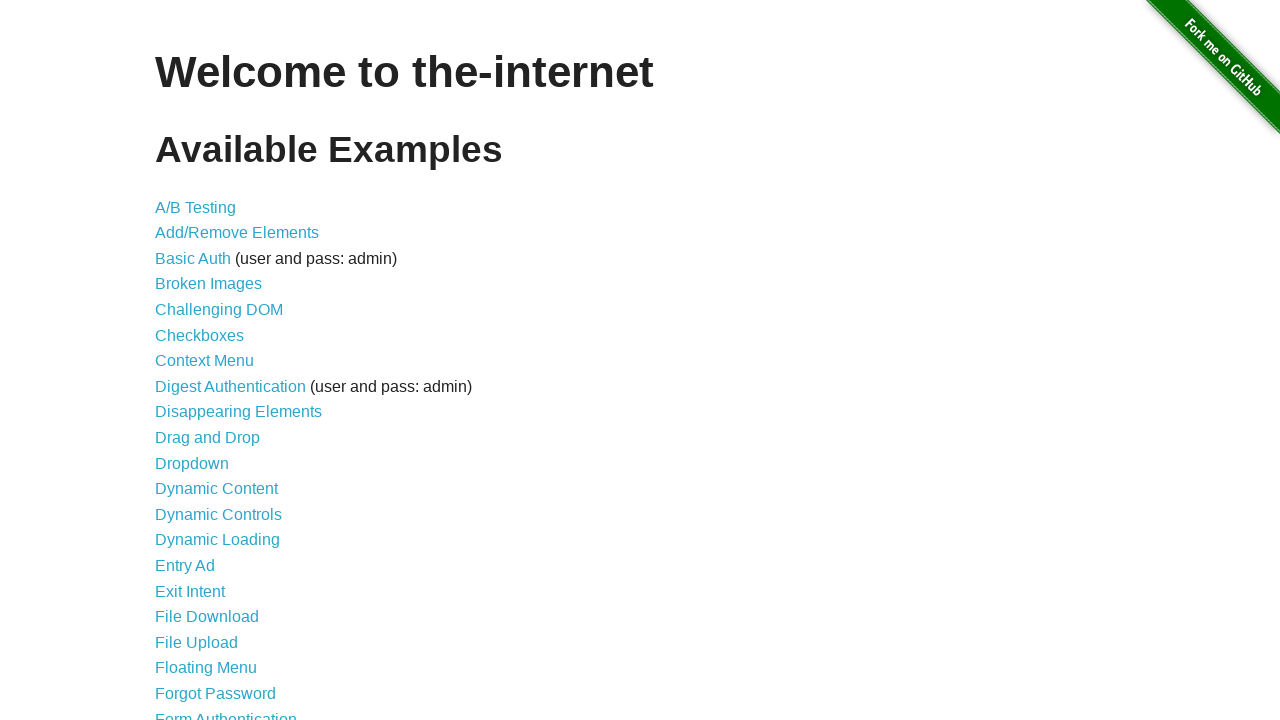

Verified navigation link count is 44
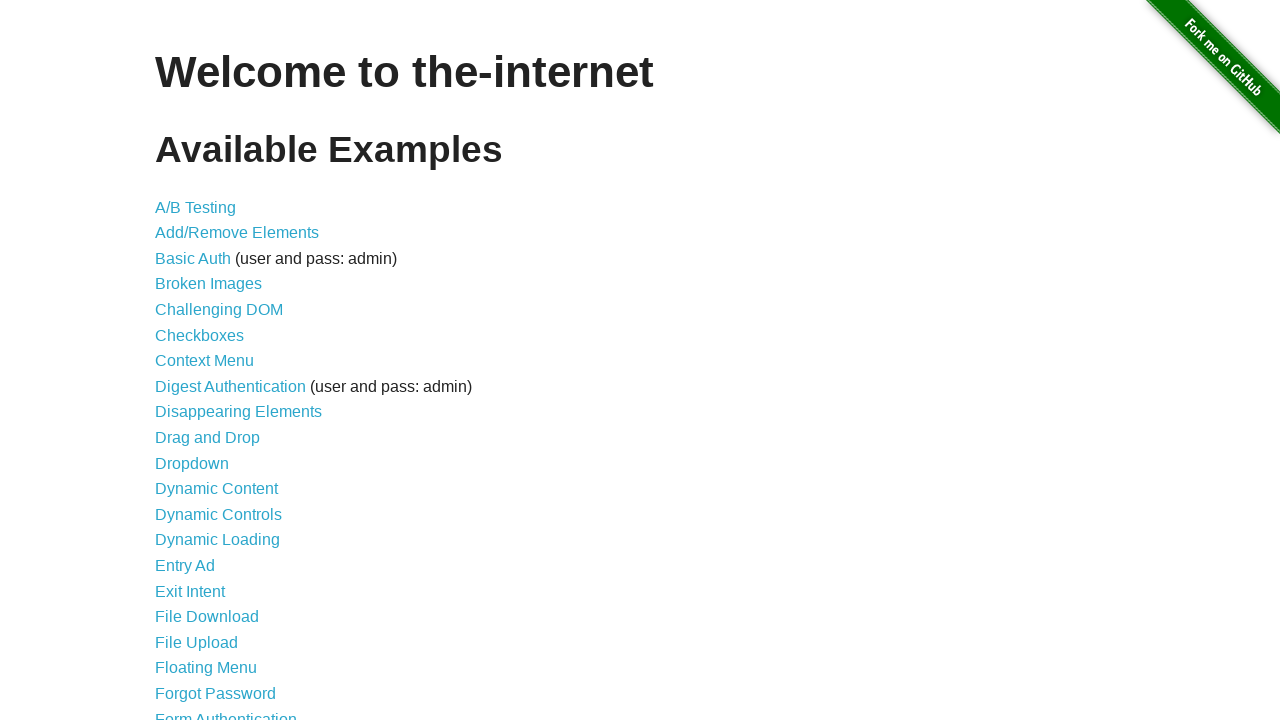

Clicked on the 5th navigation link at (219, 310) on xpath=//div[@id='content']//a >> nth=4
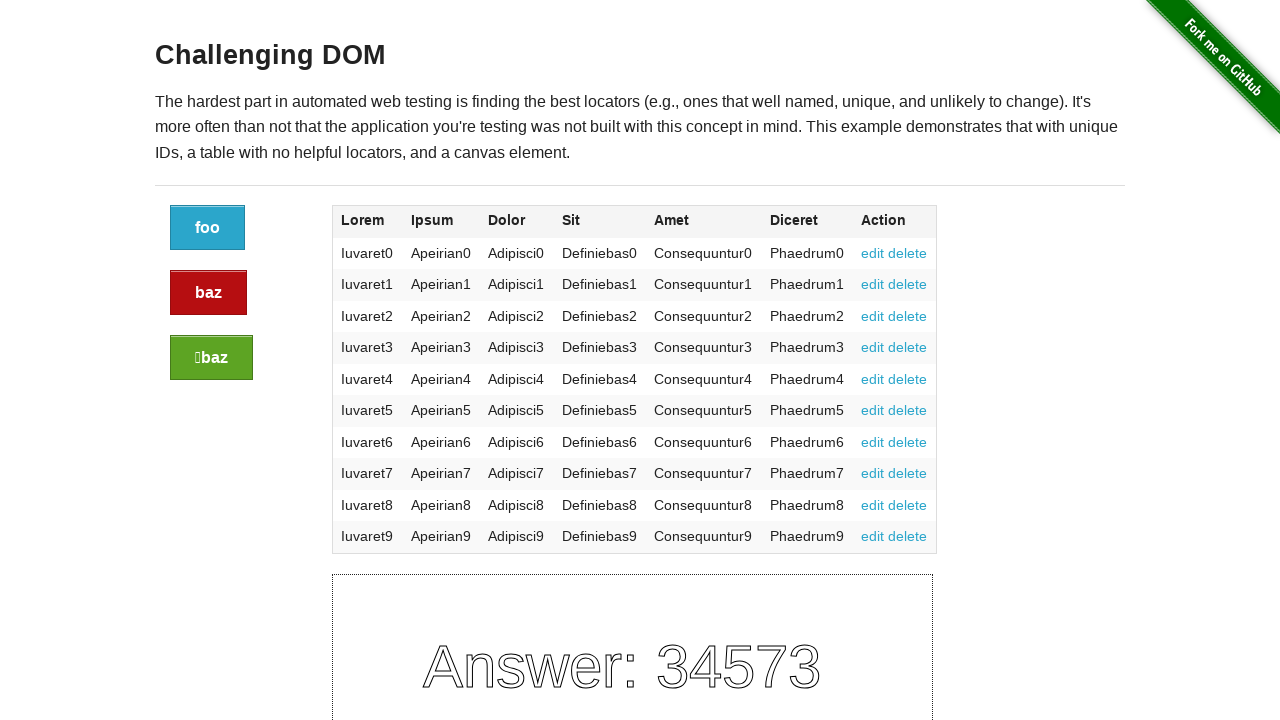

Page navigation completed and DOM content loaded
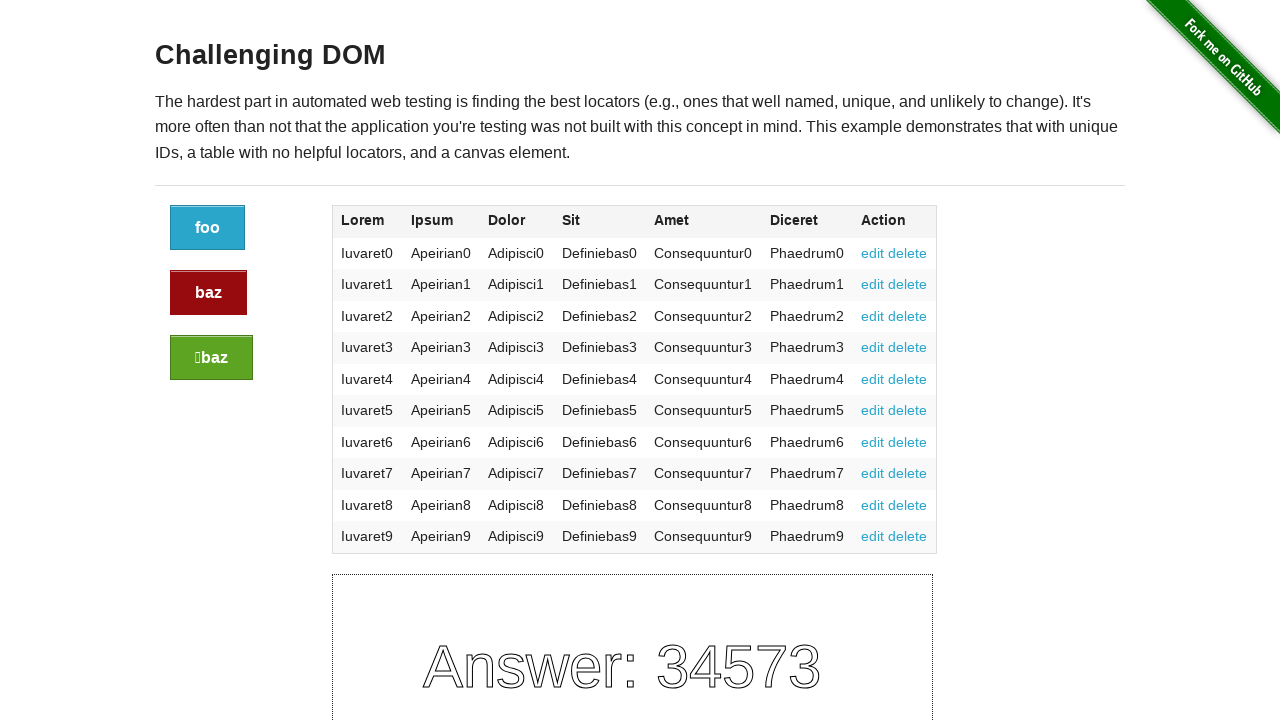

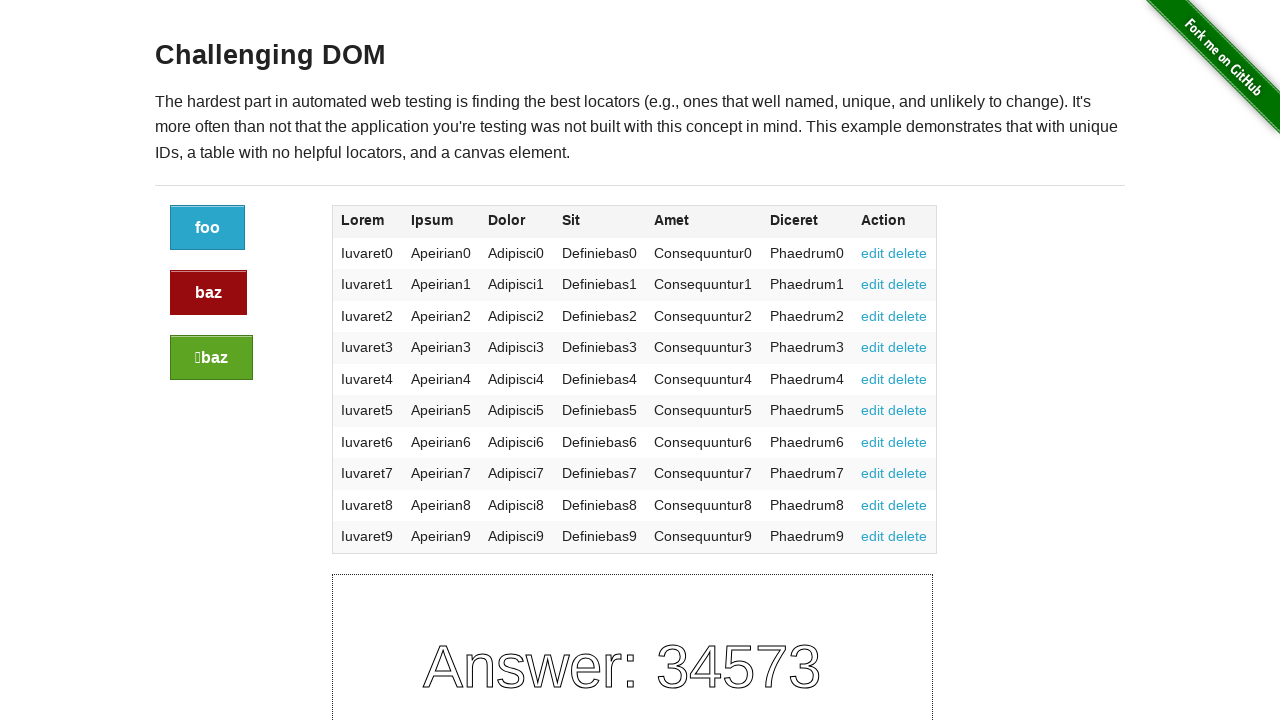